Tests iframe switching by accessing TinyMCE editor inside an iframe, refreshing the page, and re-accessing the iframe

Starting URL: https://the-internet.herokuapp.com/iframe

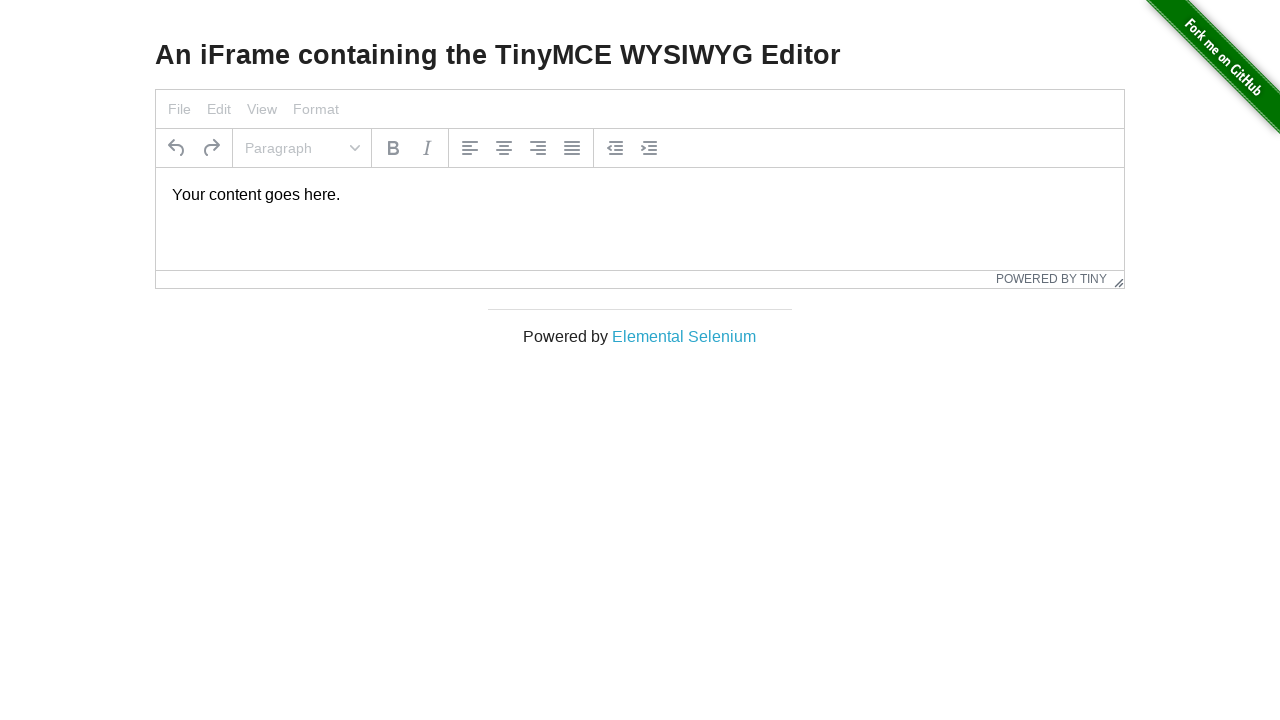

Verified tinymce is not visible in main frame
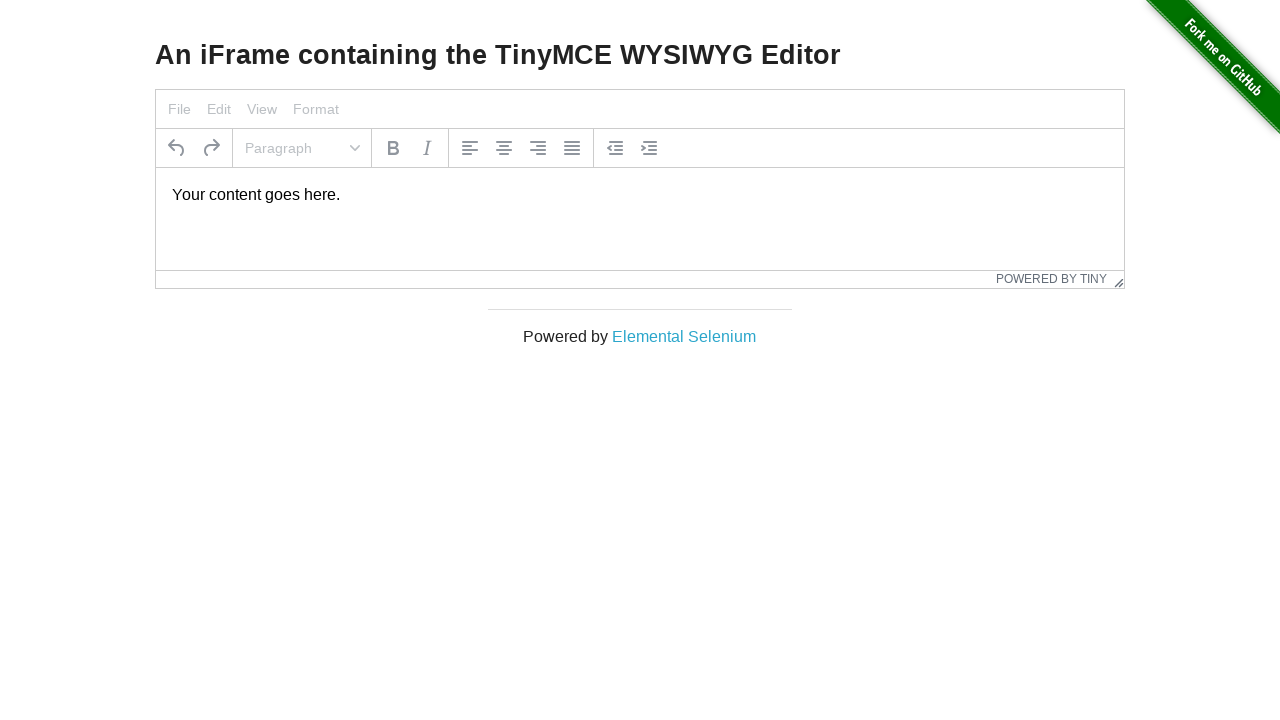

Switched to iframe and verified tinymce exists
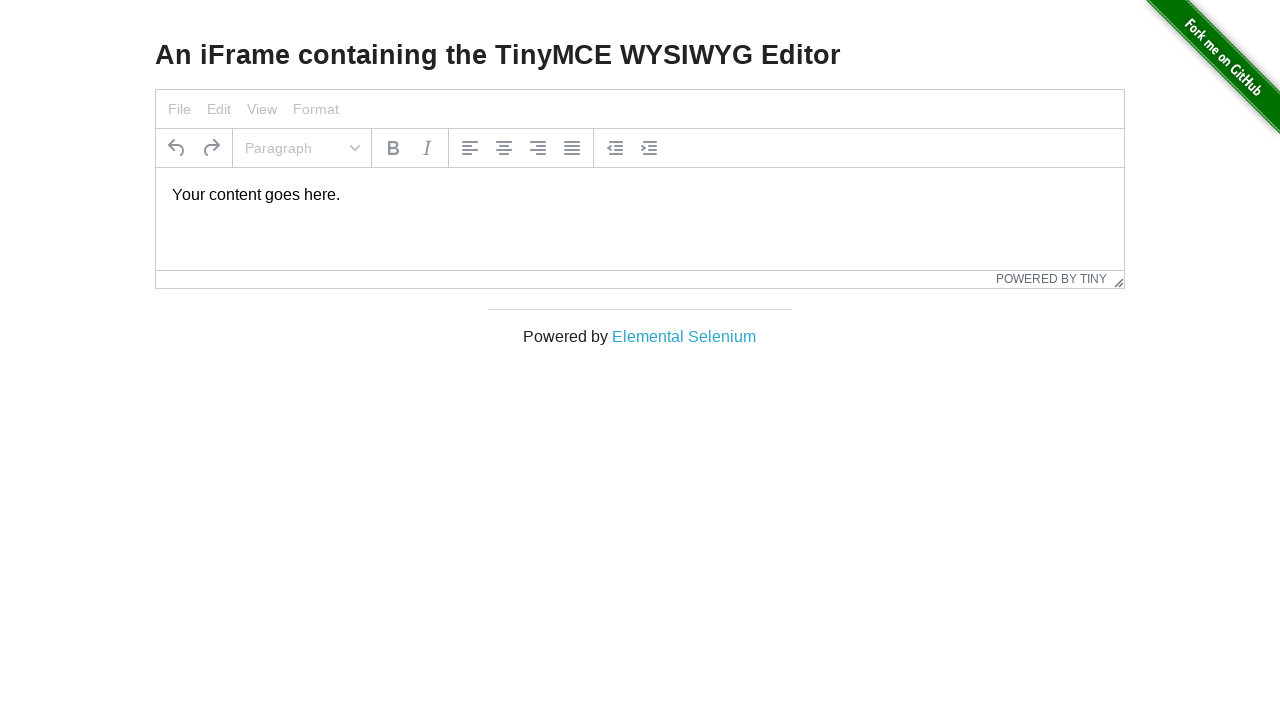

Reloaded the page
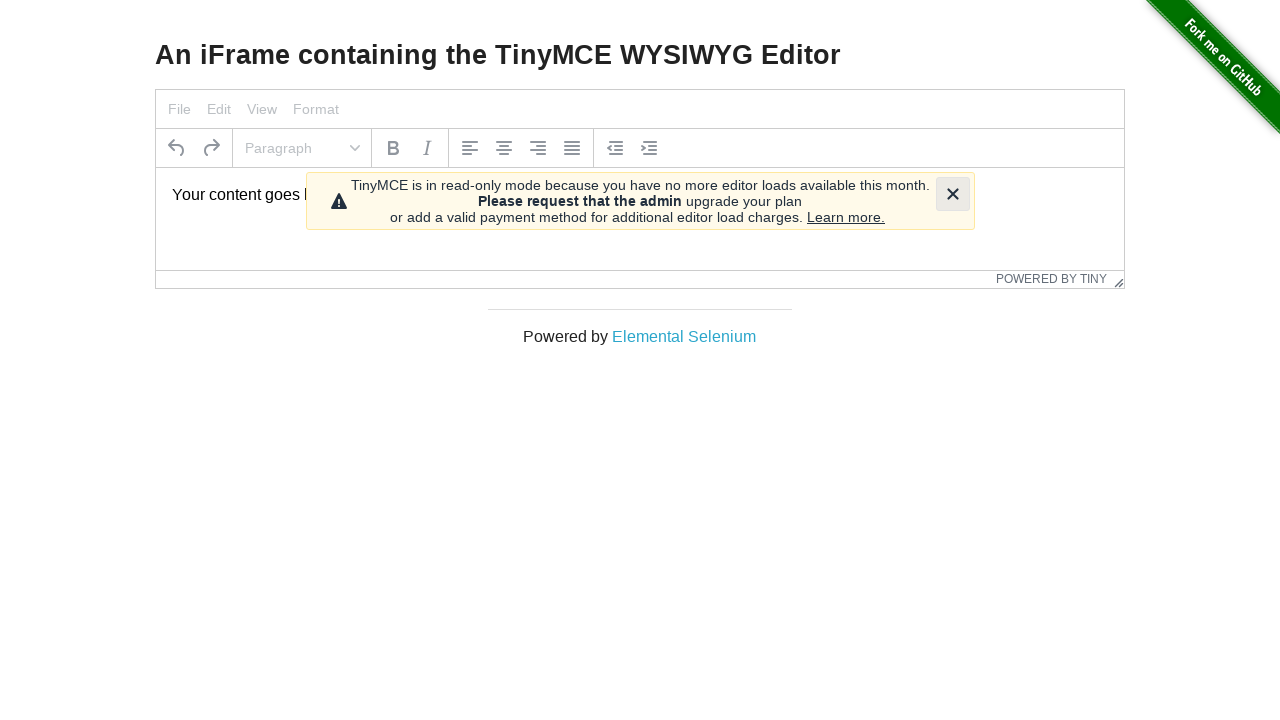

Verified tinymce is not visible in main frame after reload
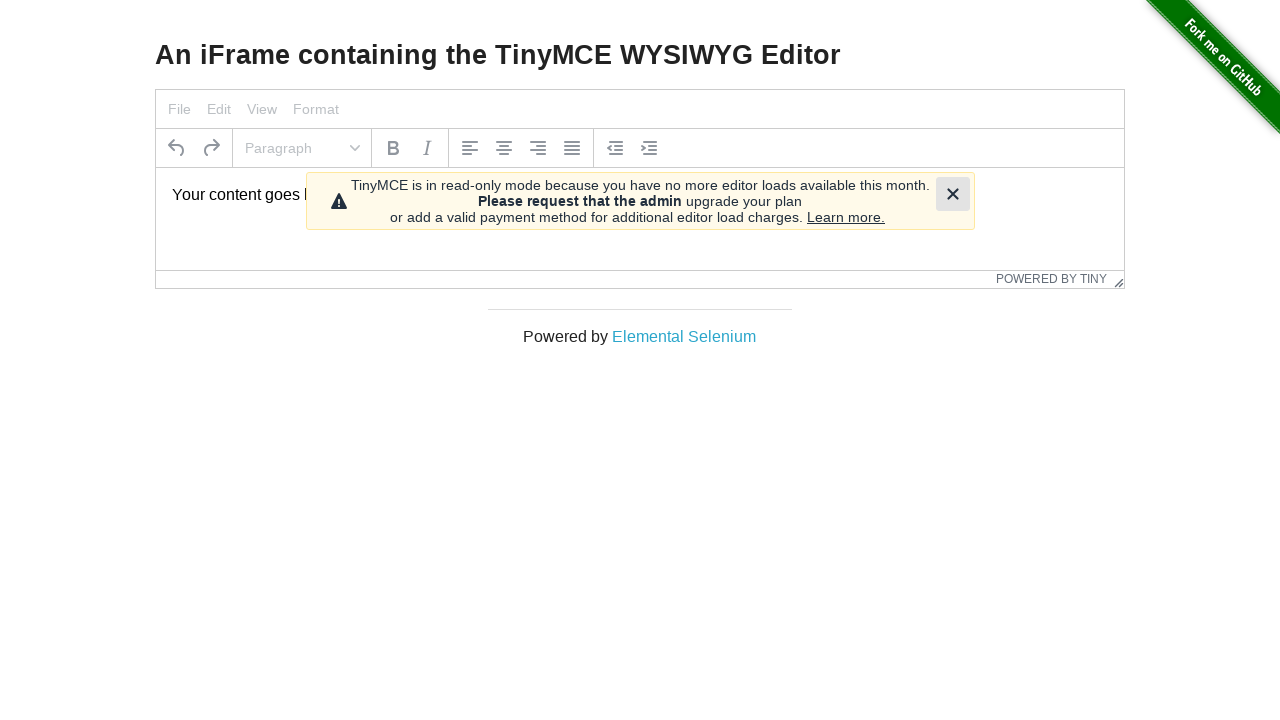

Switched to iframe again and verified tinymce exists after reload
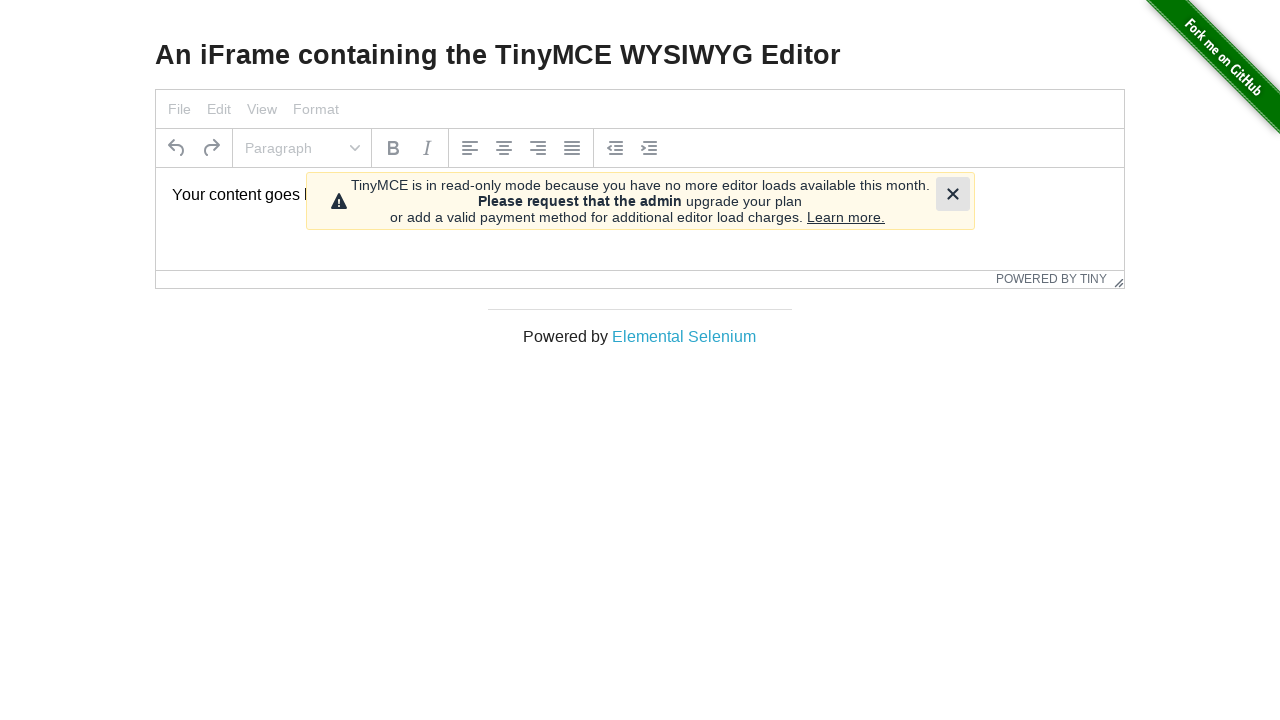

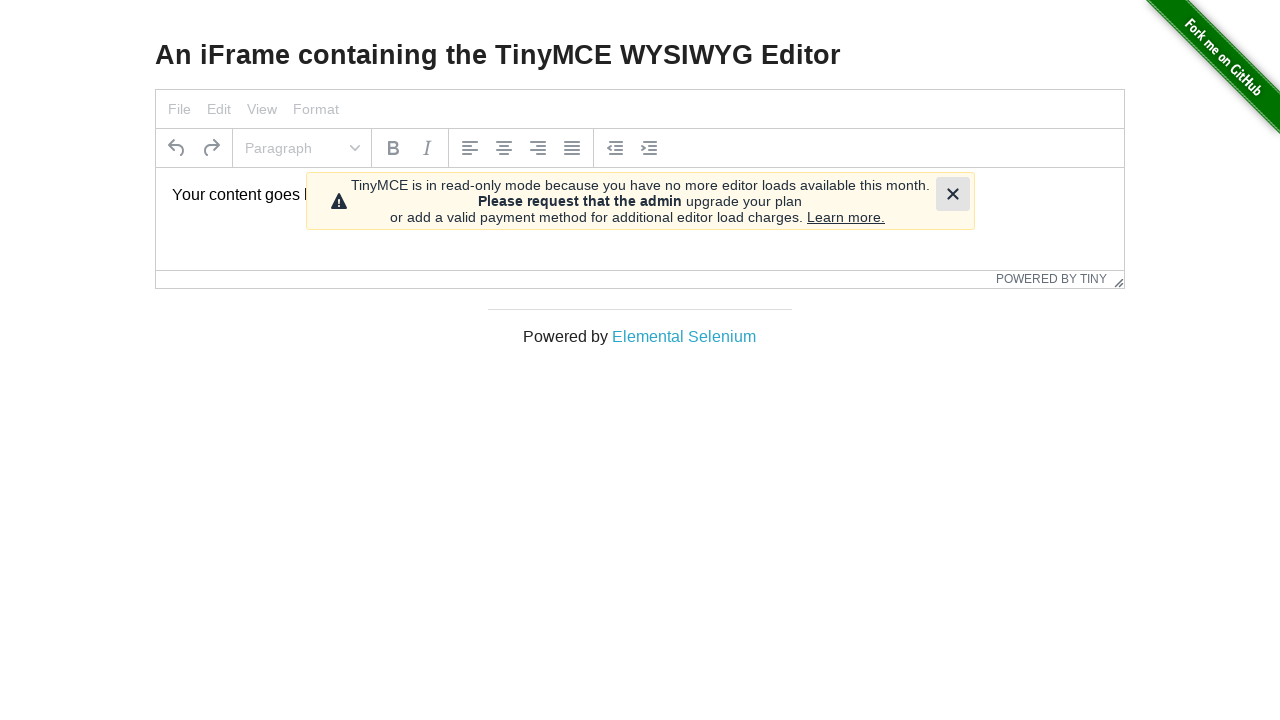